Tests a simple todo list application by adding three todo items and verifying that all three checkbox elements are present in the list.

Starting URL: https://eviltester.github.io/simpletodolist/todo.html#/&eviltester

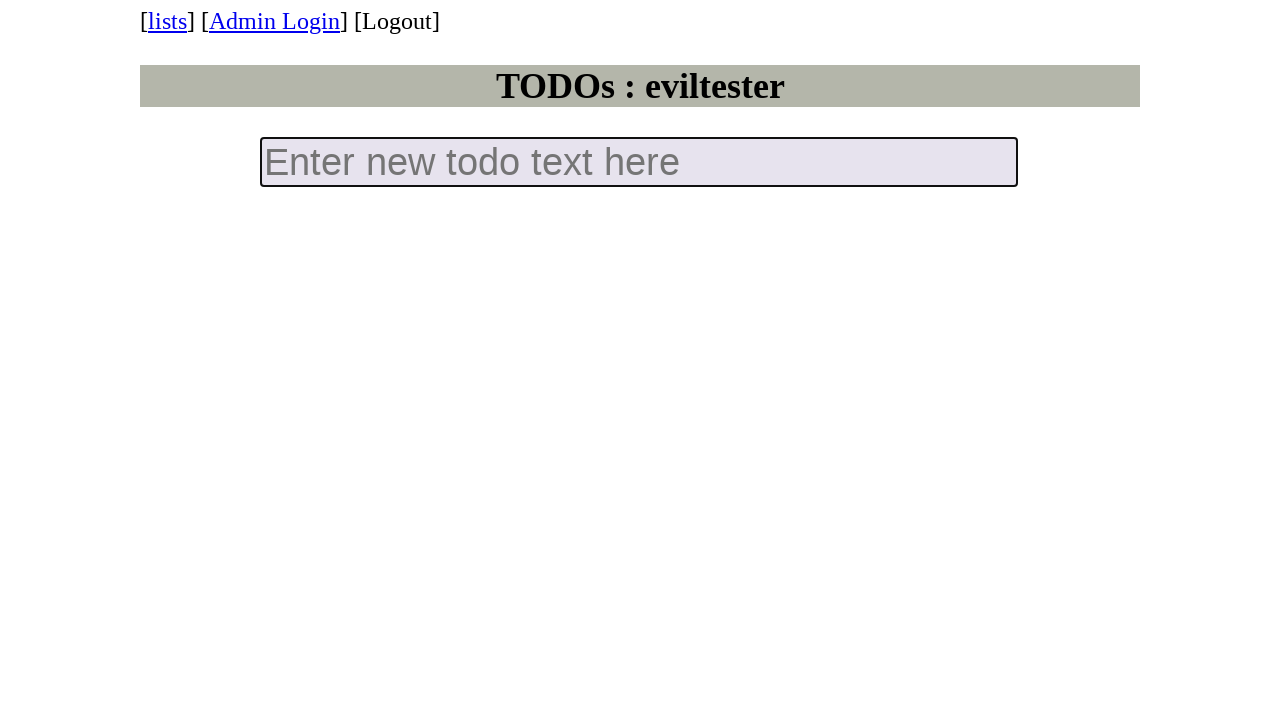

Navigated to simple todo list application
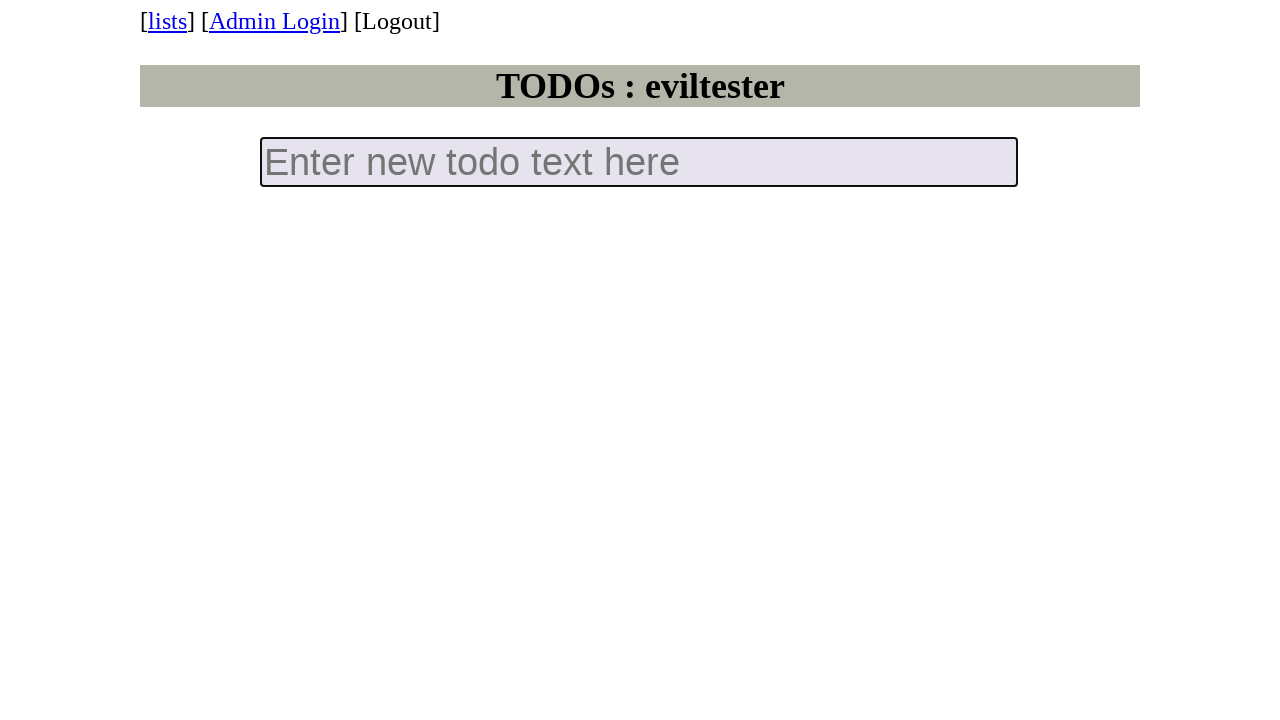

Filled new todo input field with 'todo 1' on input.new-todo
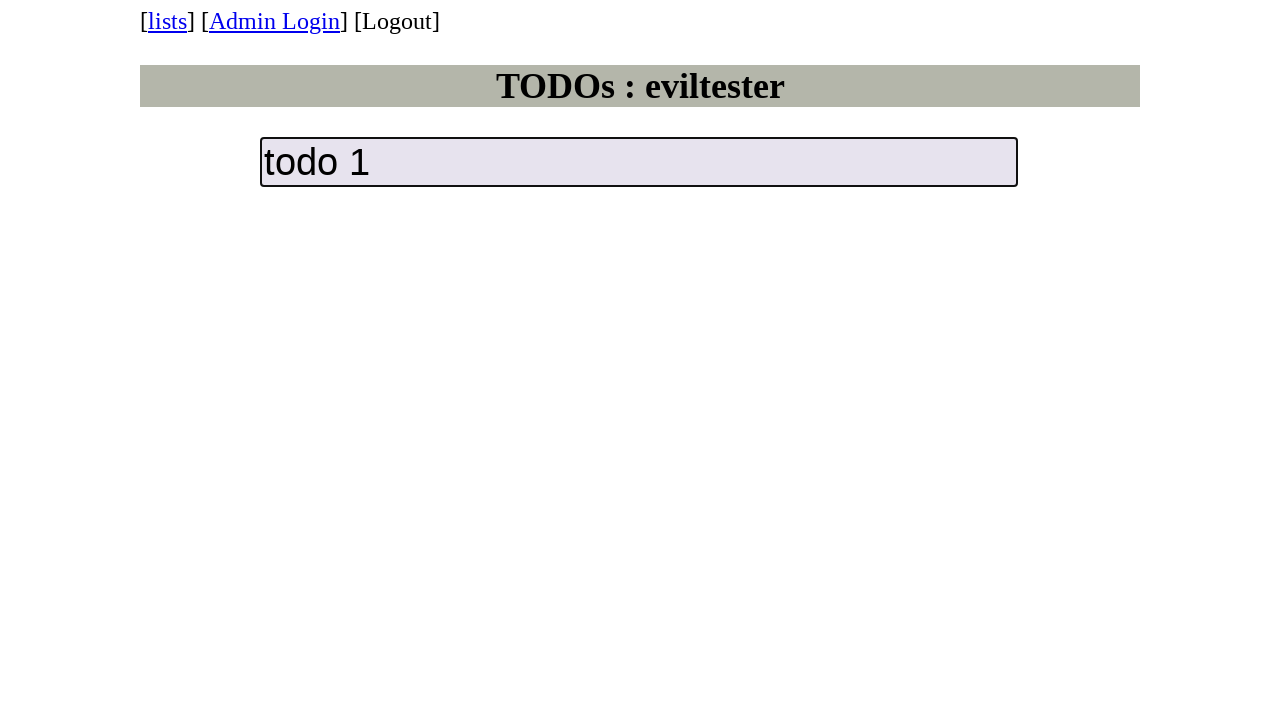

Pressed Enter to add first todo item on input.new-todo
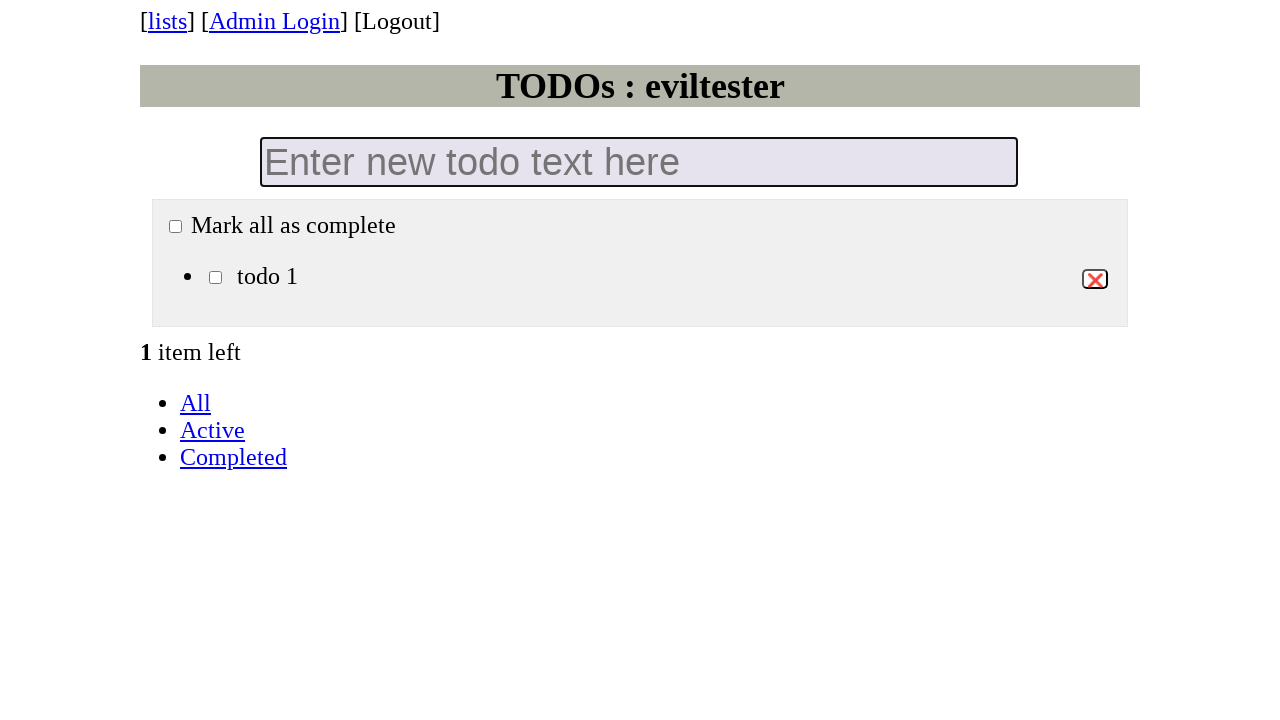

Filled new todo input field with 'todo 2' on input.new-todo
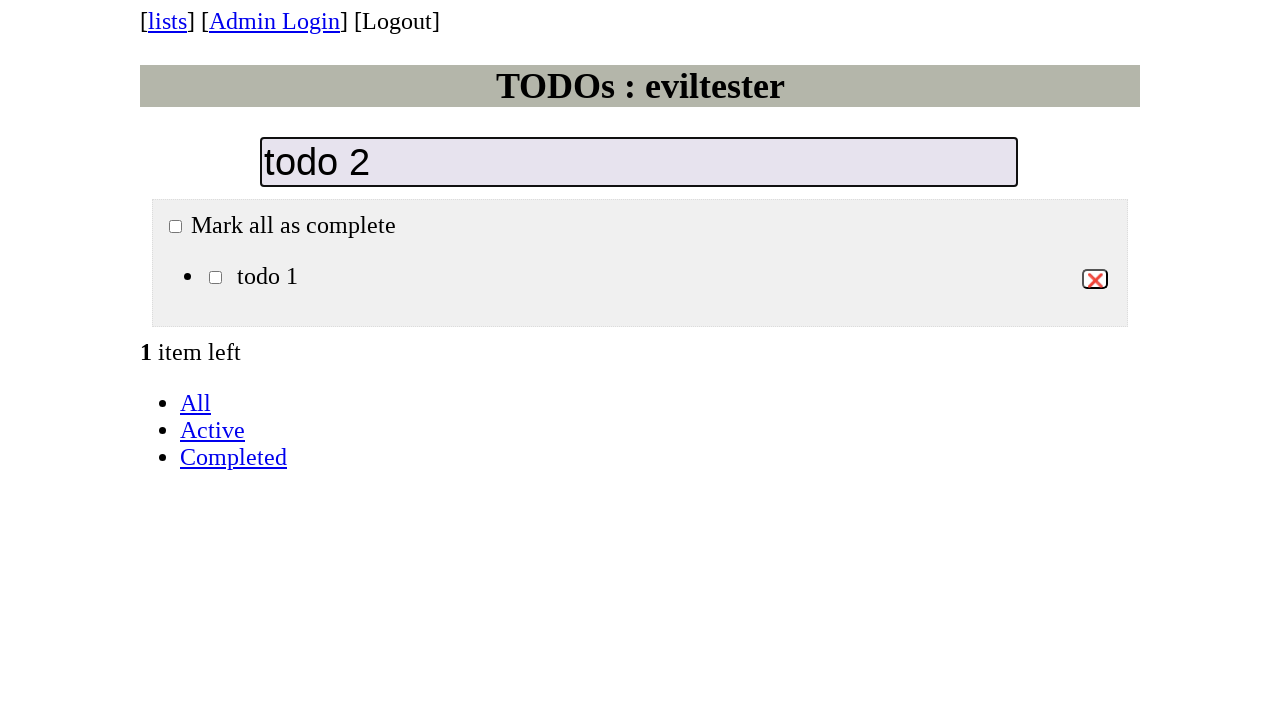

Pressed Enter to add second todo item on input.new-todo
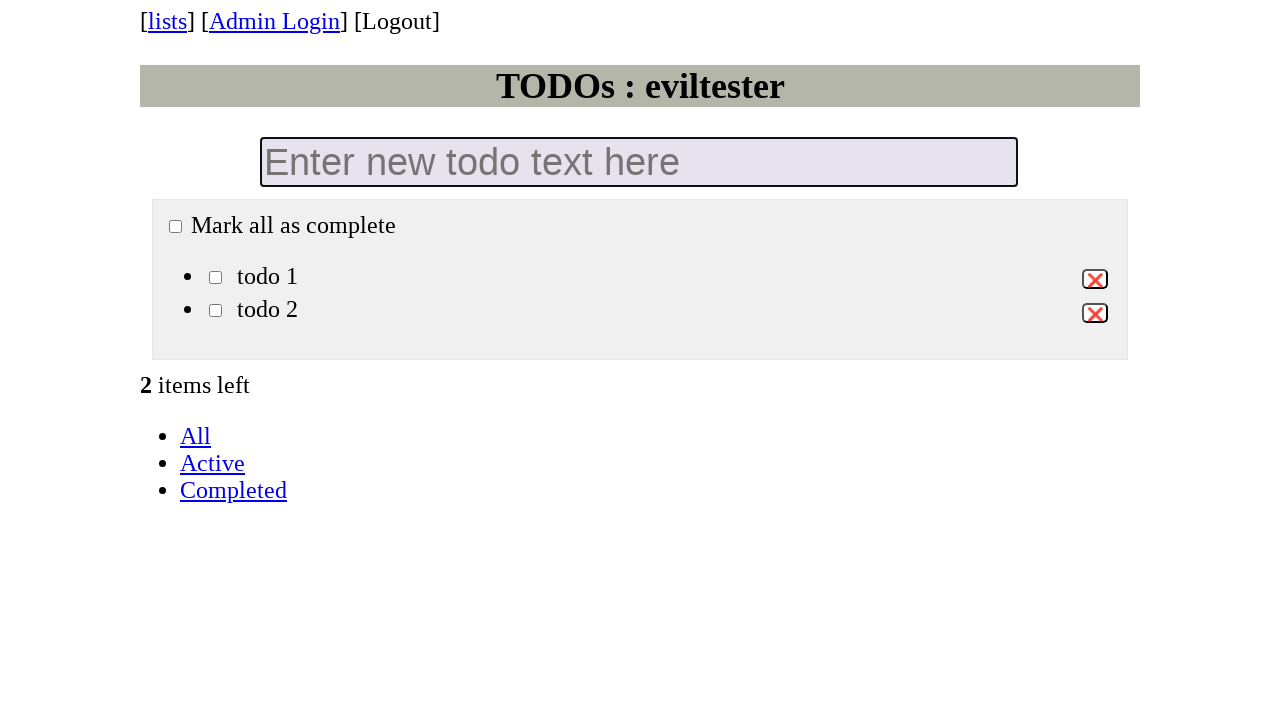

Filled new todo input field with 'todo 3' on input.new-todo
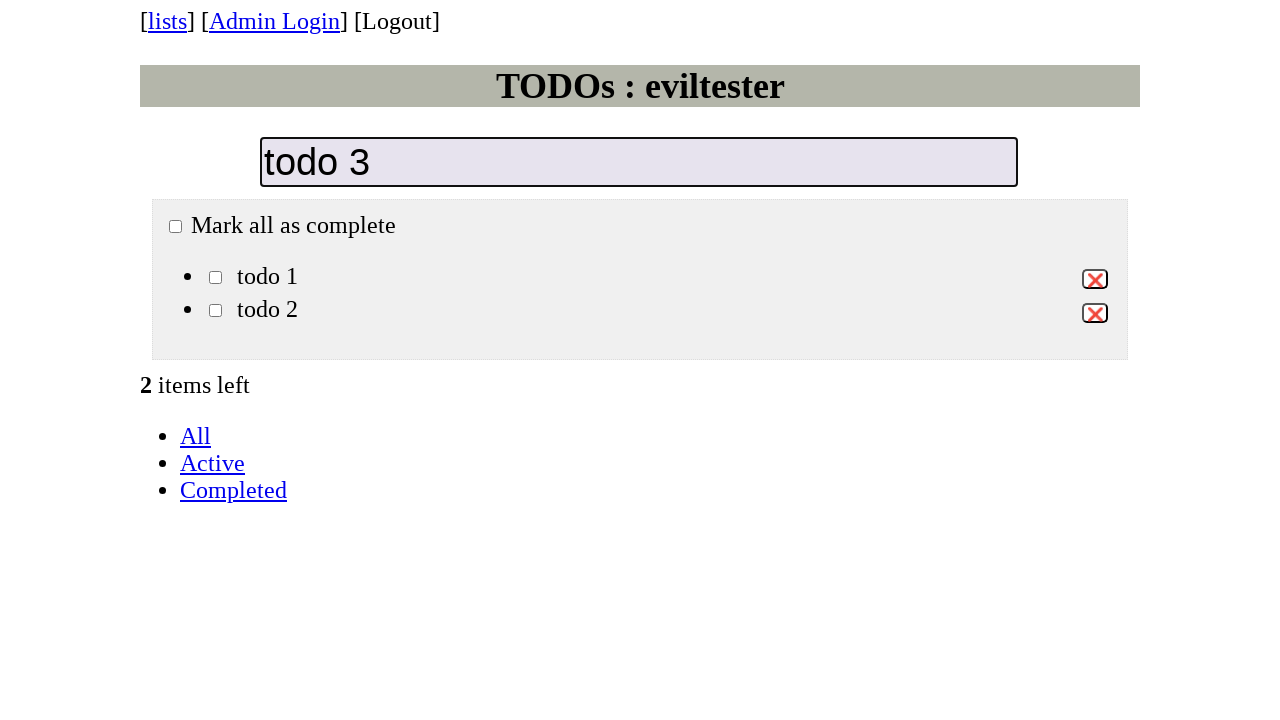

Pressed Enter to add third todo item on input.new-todo
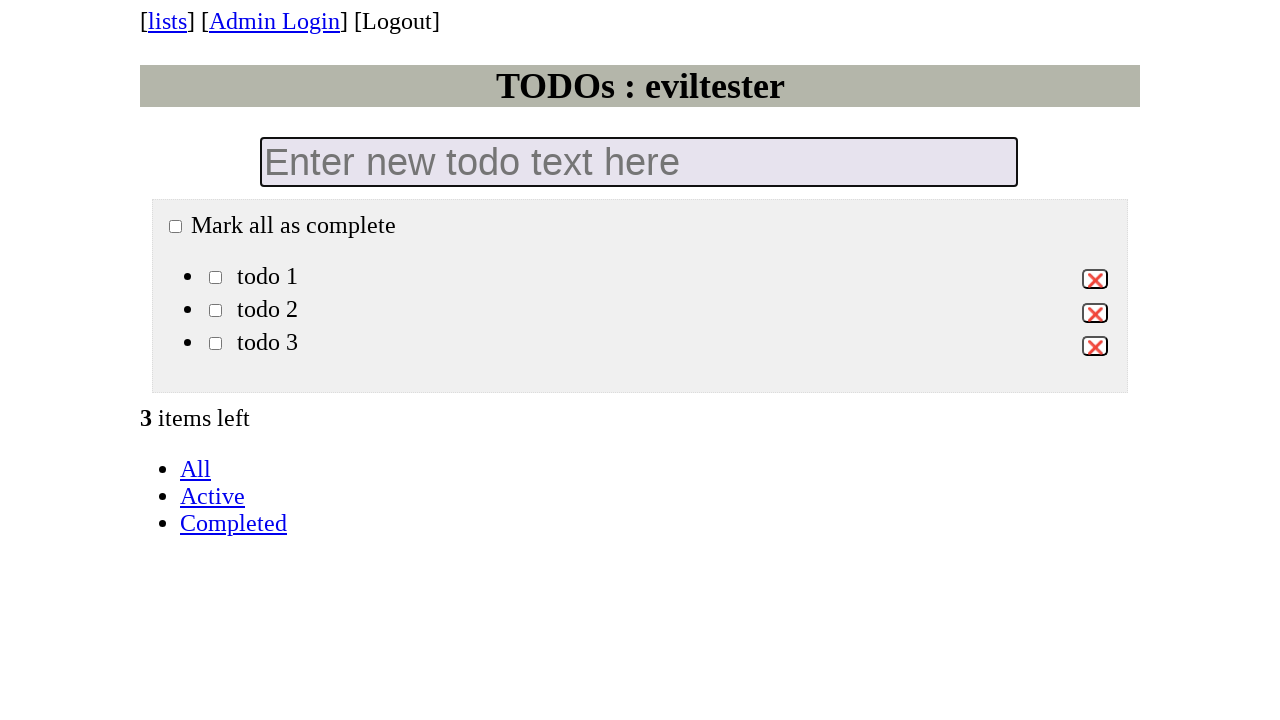

Waited for todo list checkboxes to appear
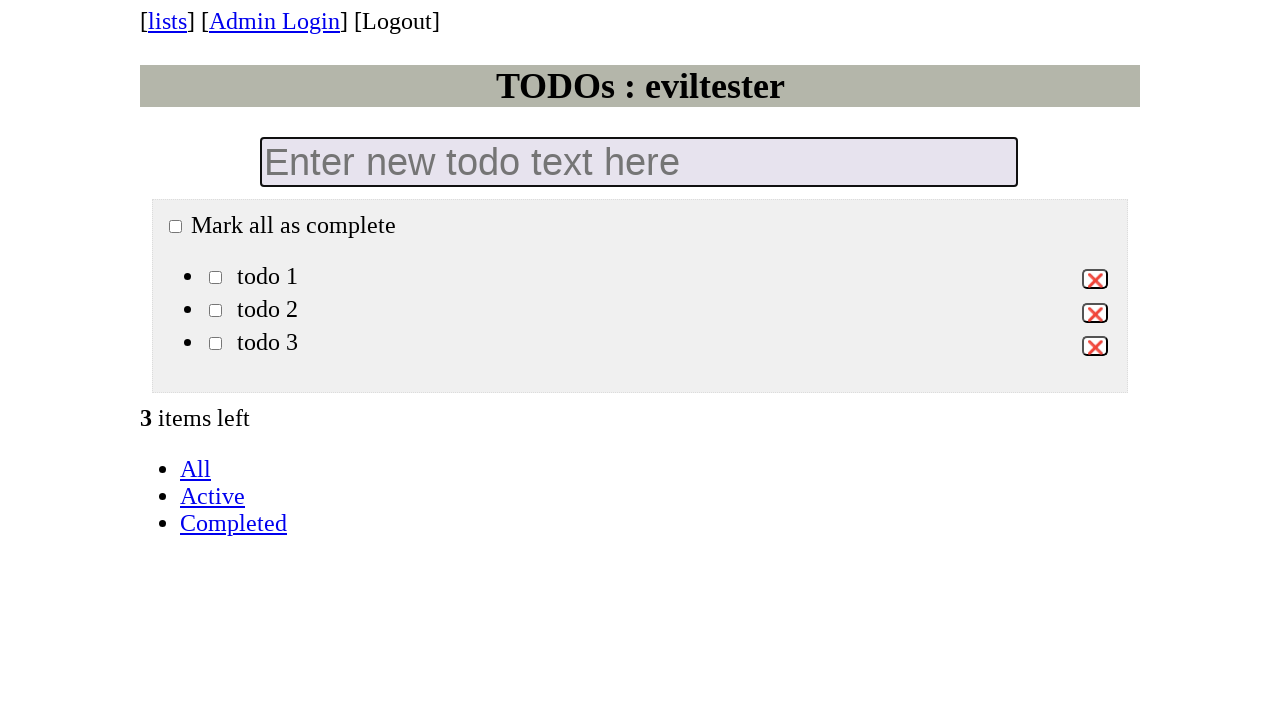

Located all checkbox elements in todo list
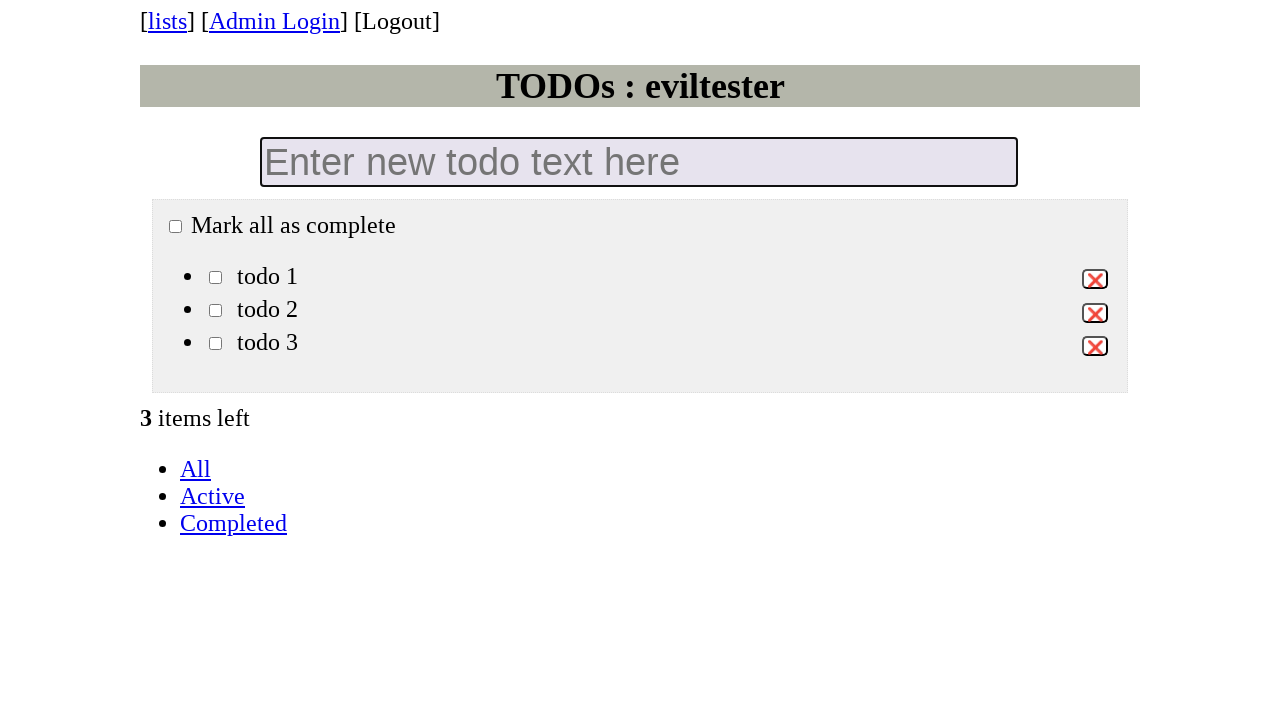

Verified that exactly 3 todo checkboxes are present
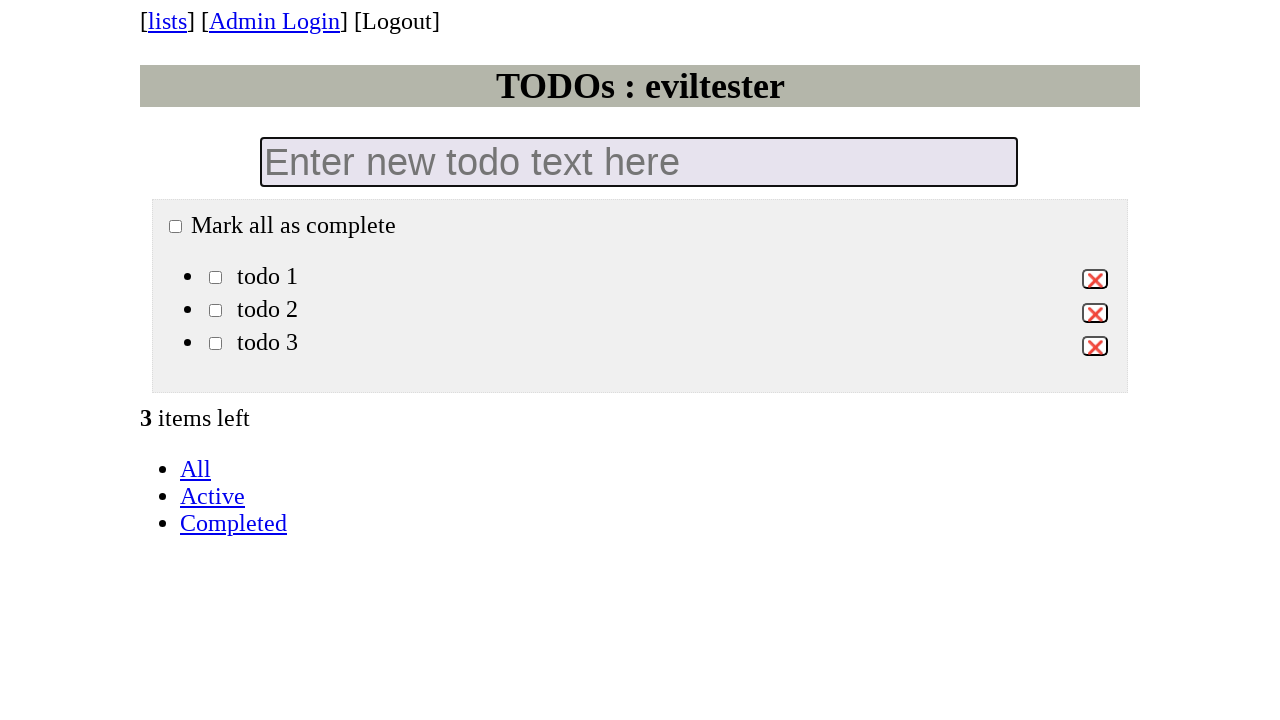

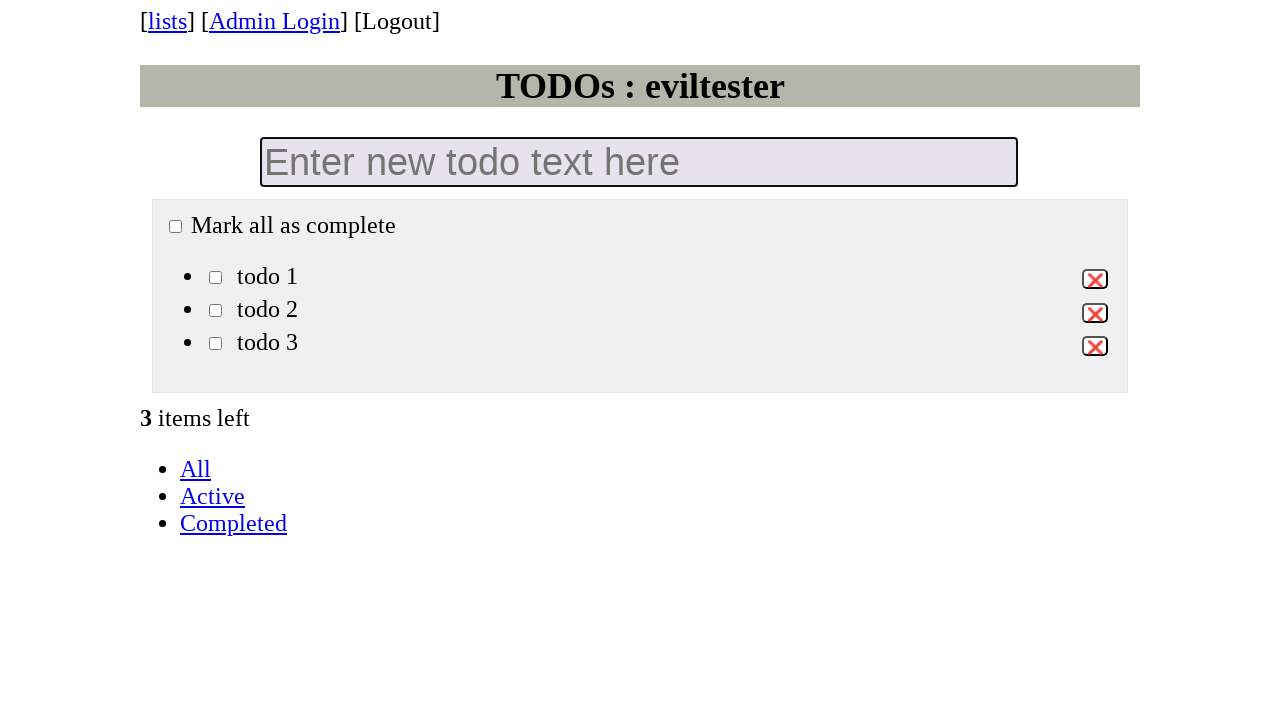